Navigates to the iCourse163 (Chinese MOOC platform) homepage and waits for the page to load

Starting URL: https://www.icourse163.org/

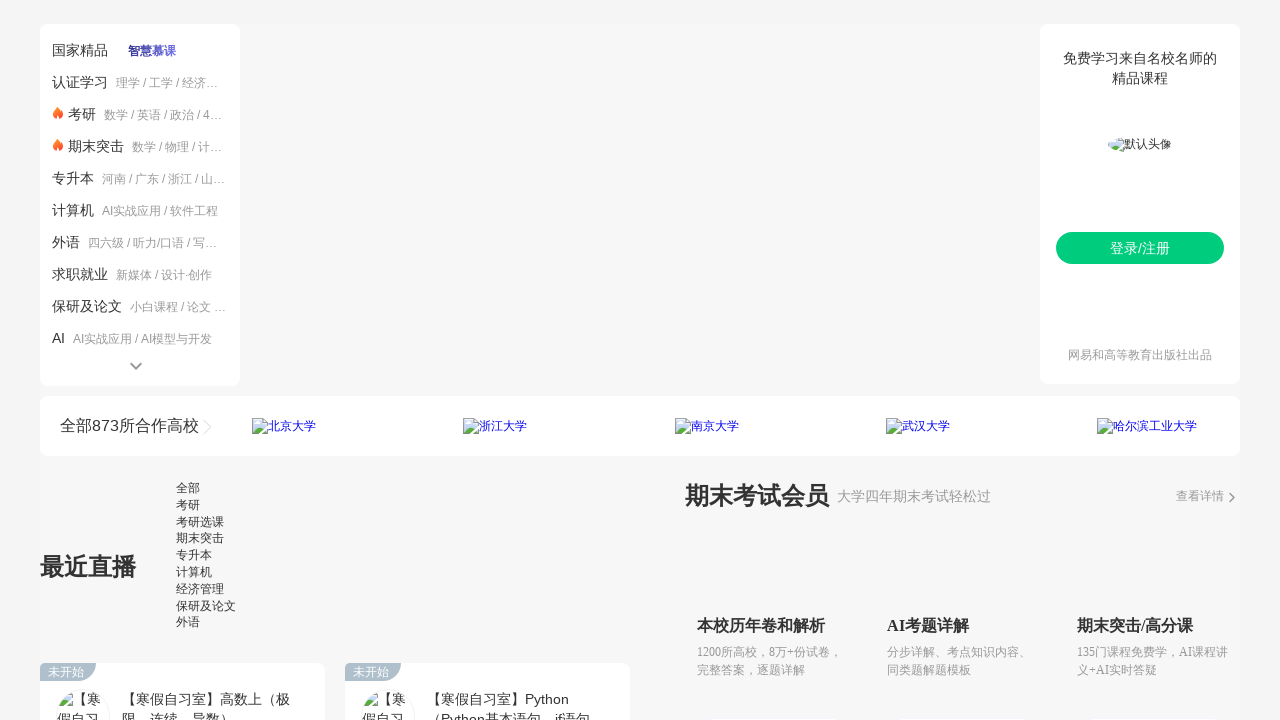

Waited for iCourse163 homepage to fully load with networkidle state
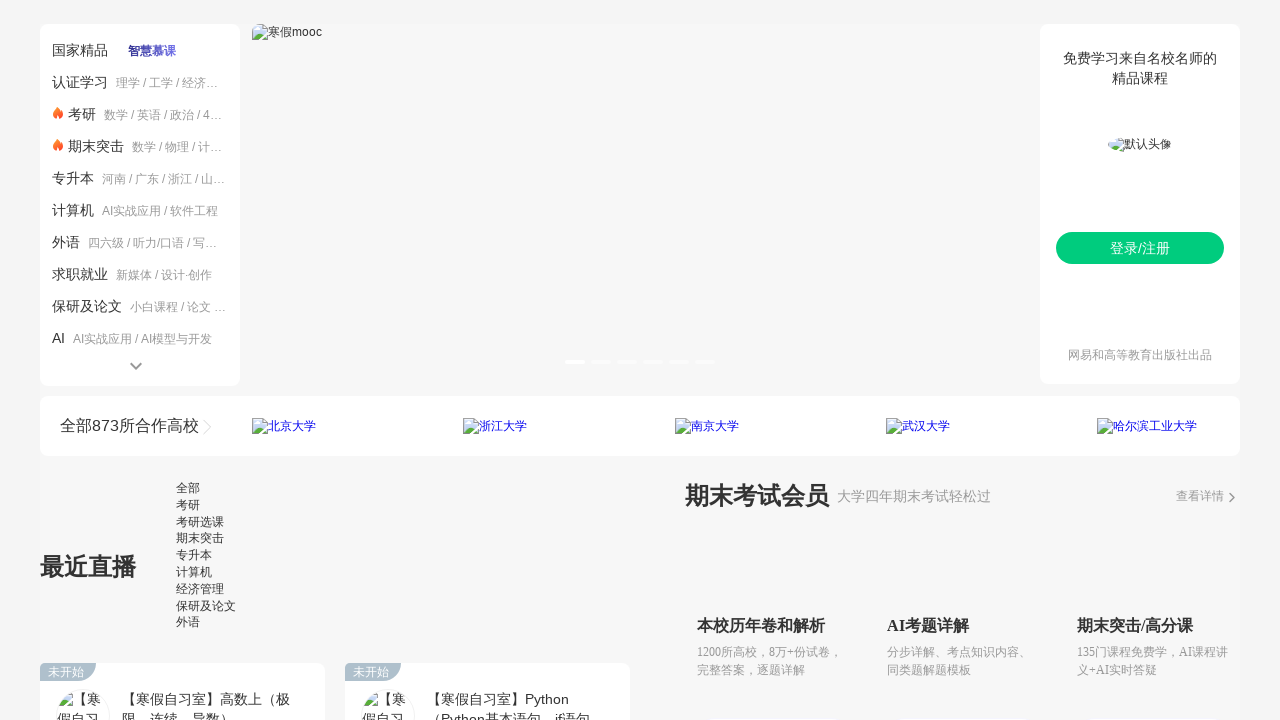

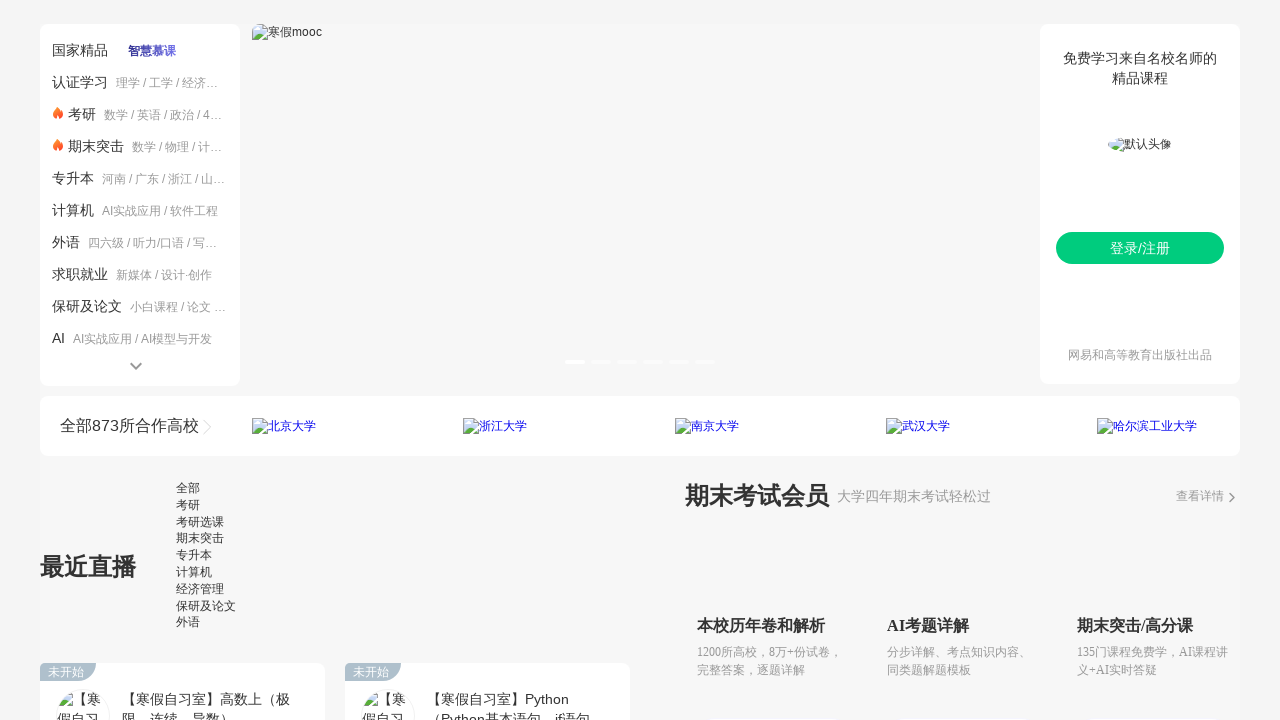